Navigates to a demo table page and locates the price cell for Samsung Galaxy S25 product using XPath to find the table row containing "SAMSUNG" and accessing the 4th column.

Starting URL: https://demoapps.qspiders.com/ui/table?scenario=1

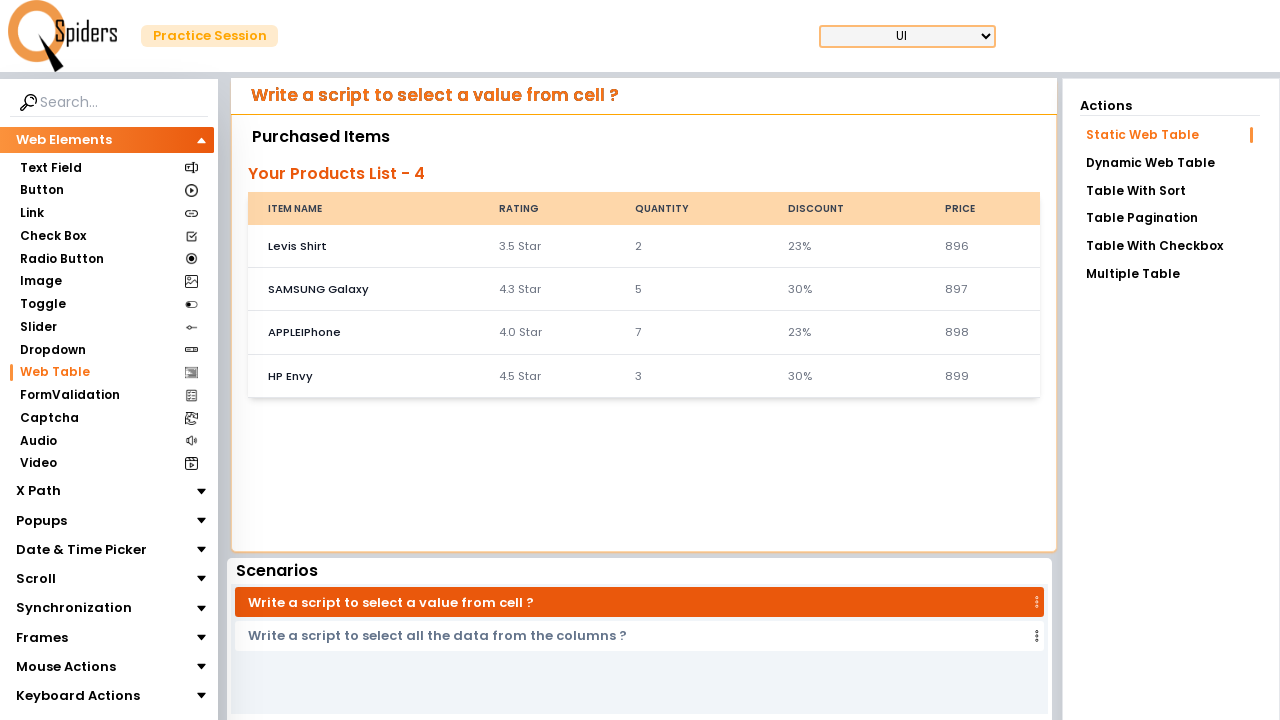

Navigated to demo table page
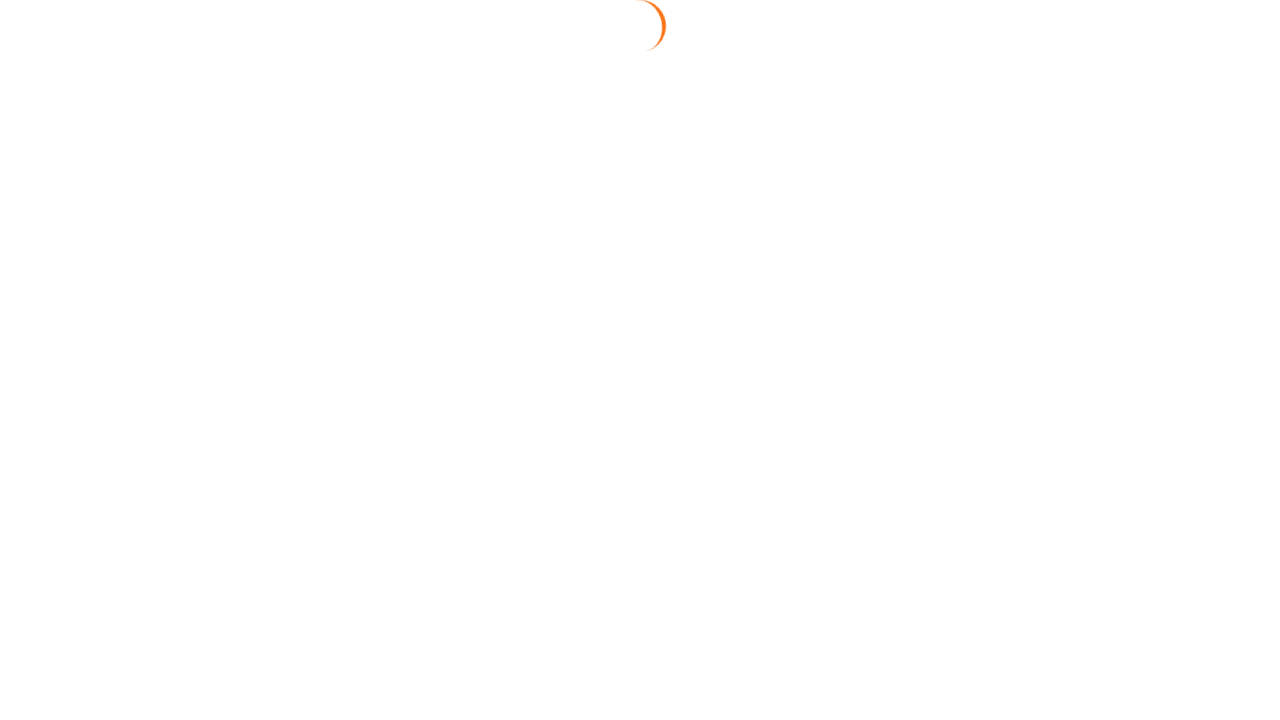

Located Samsung Galaxy price cell using XPath
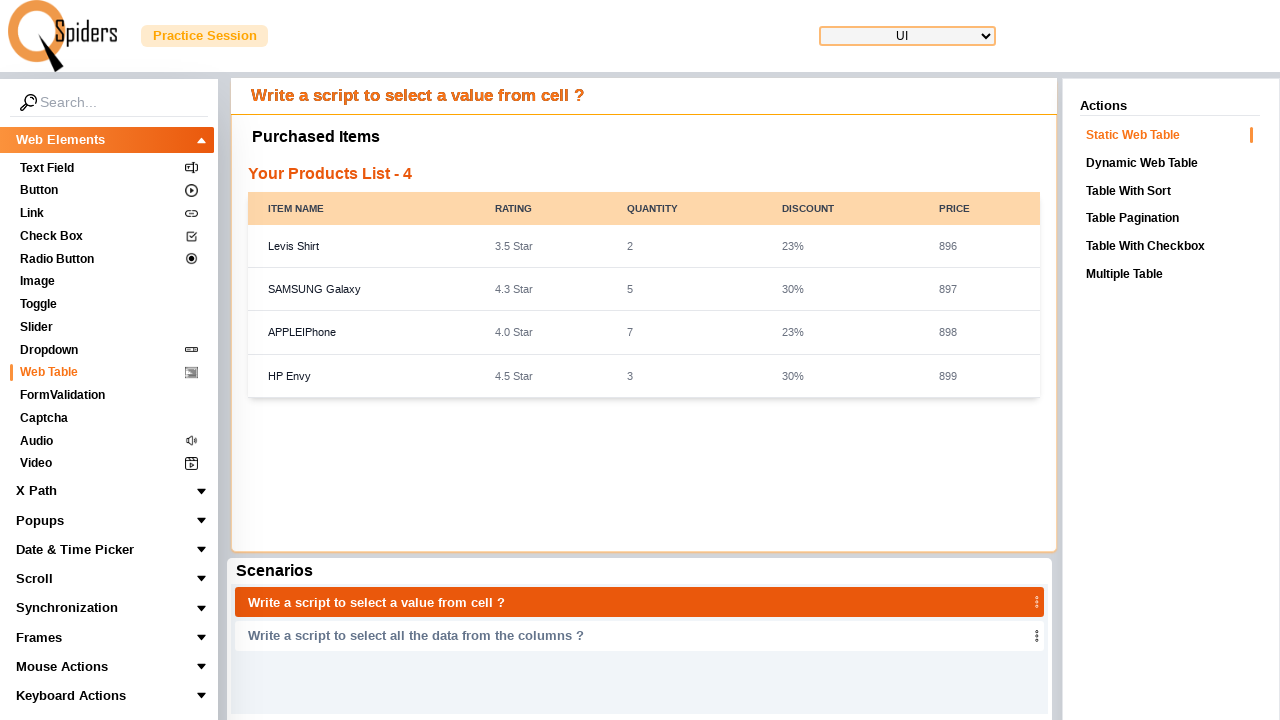

Samsung Galaxy price element became visible
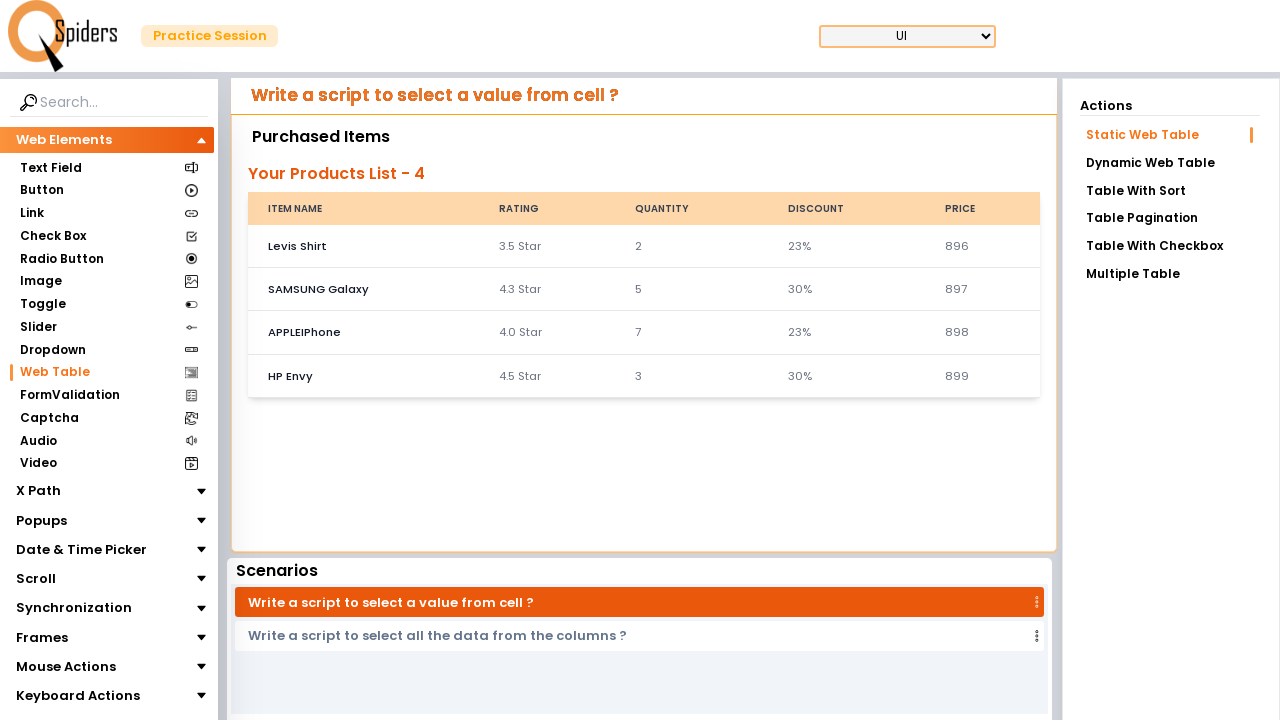

Verified Samsung Galaxy price element is visible
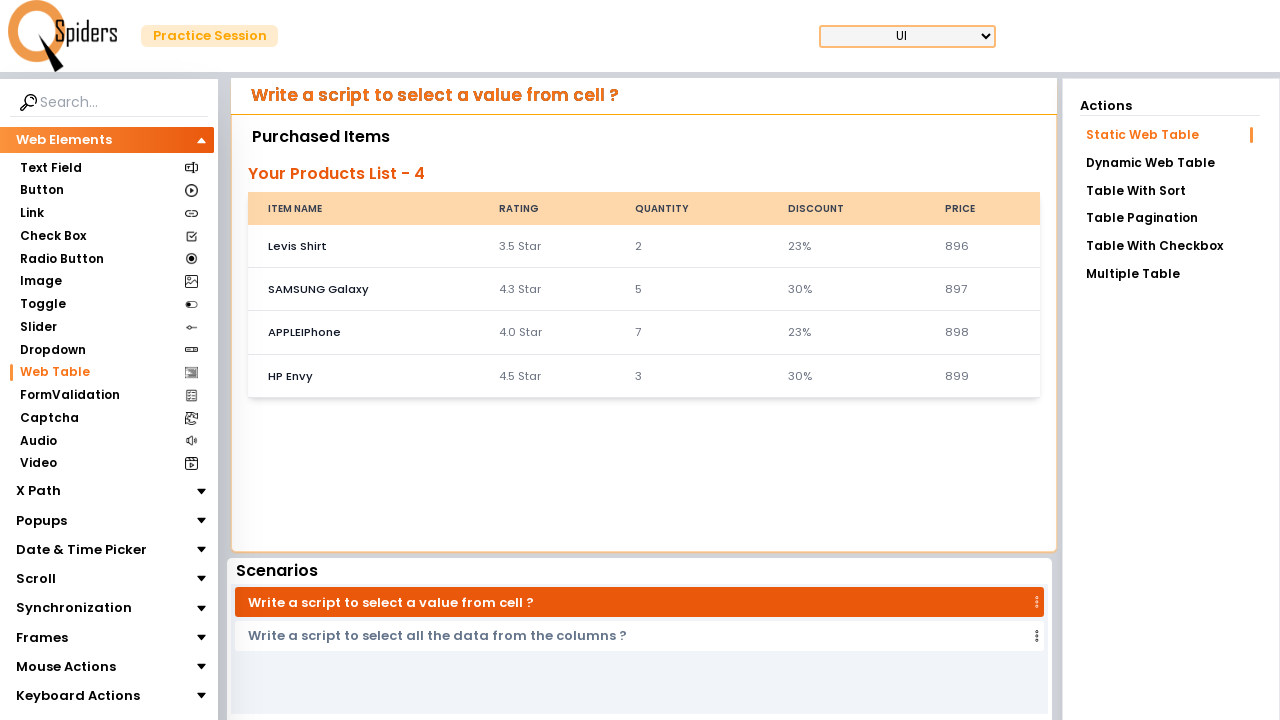

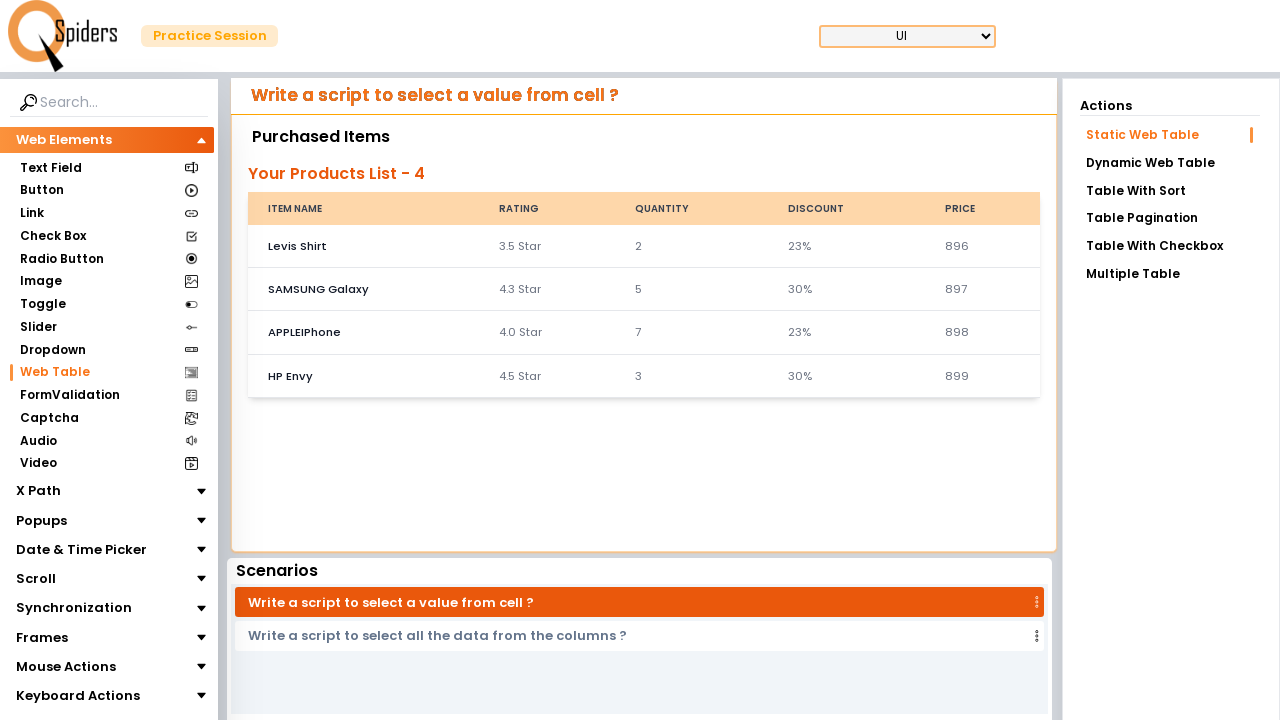